Tests form filling functionality by entering name and message, then clicking submit button multiple times

Starting URL: https://ultimateqa.com/filling-out-forms/

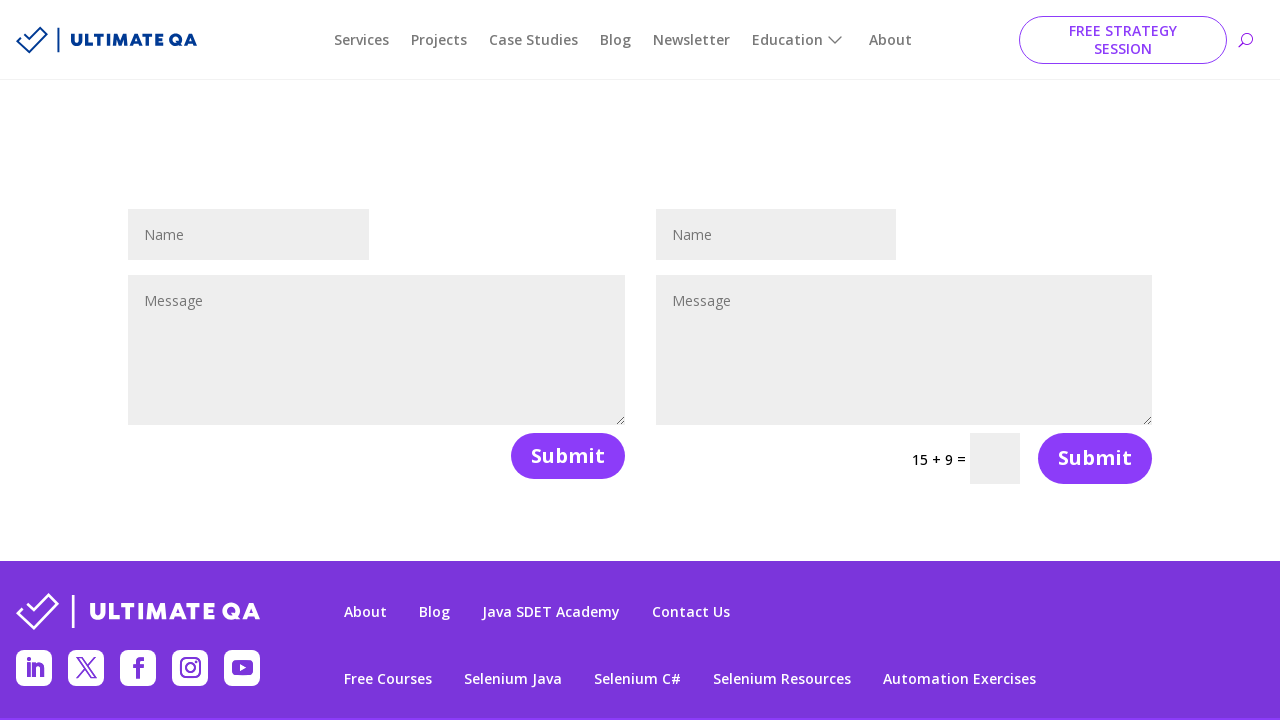

Filled name field with 'Teste' on #et_pb_contact_name_0
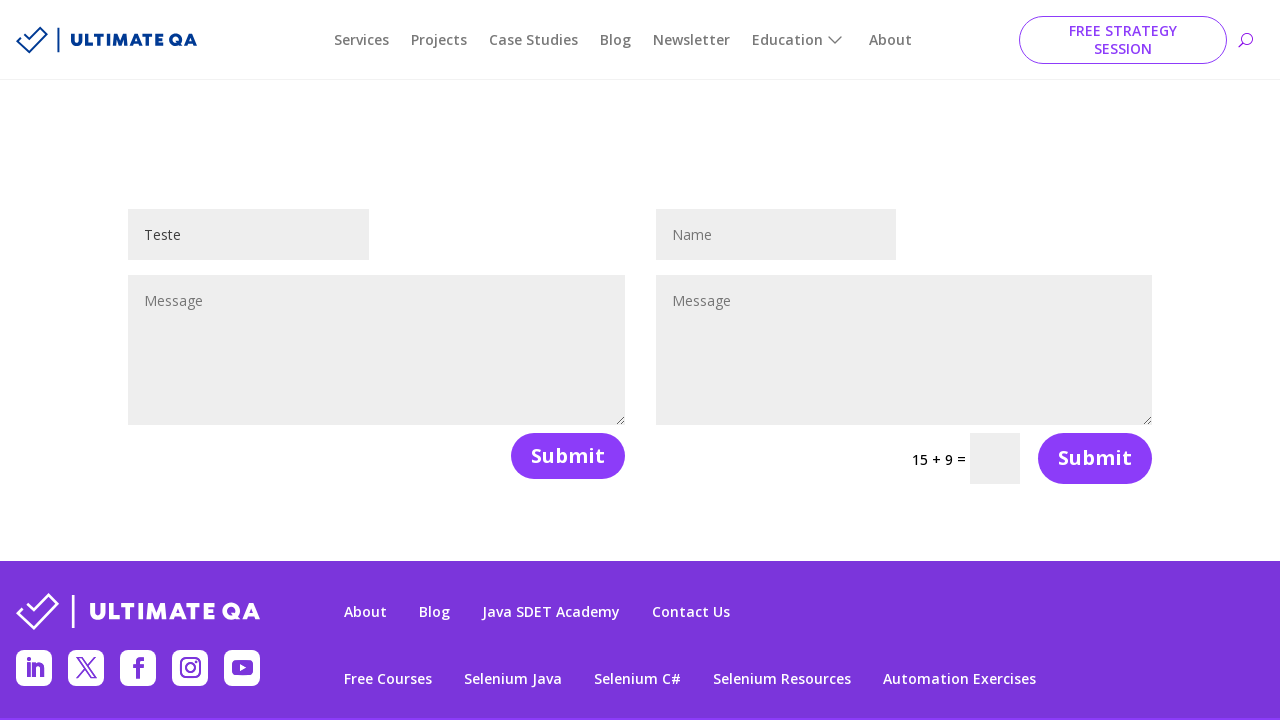

Filled message field with 'Teste1' on #et_pb_contact_message_0
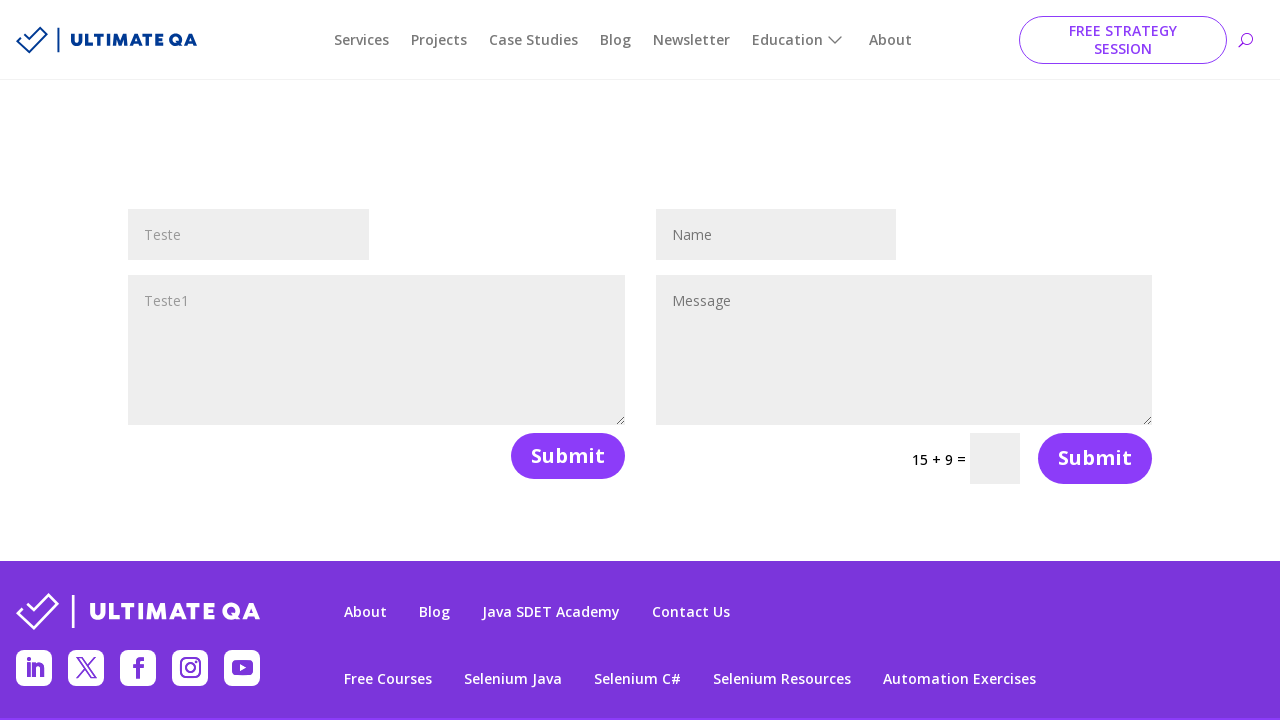

Submit button is visible and ready
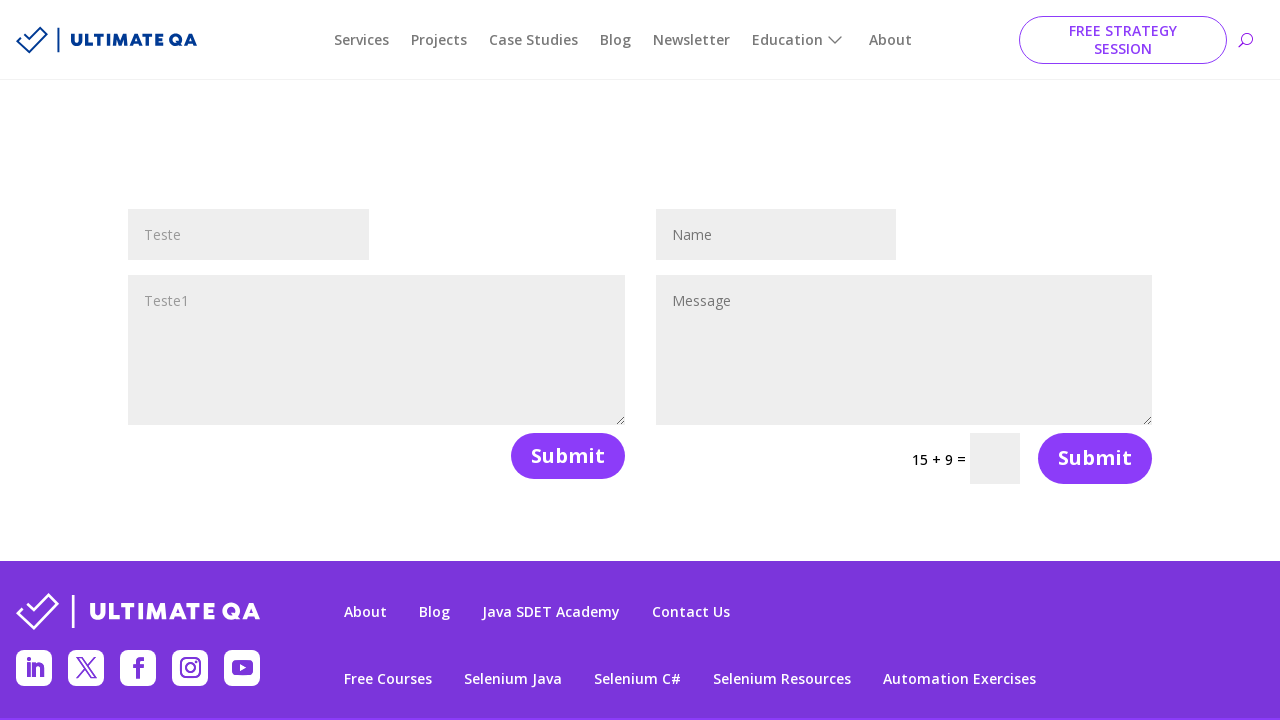

Clicked submit button (first time) at (568, 456) on button[name='et_builder_submit_button']
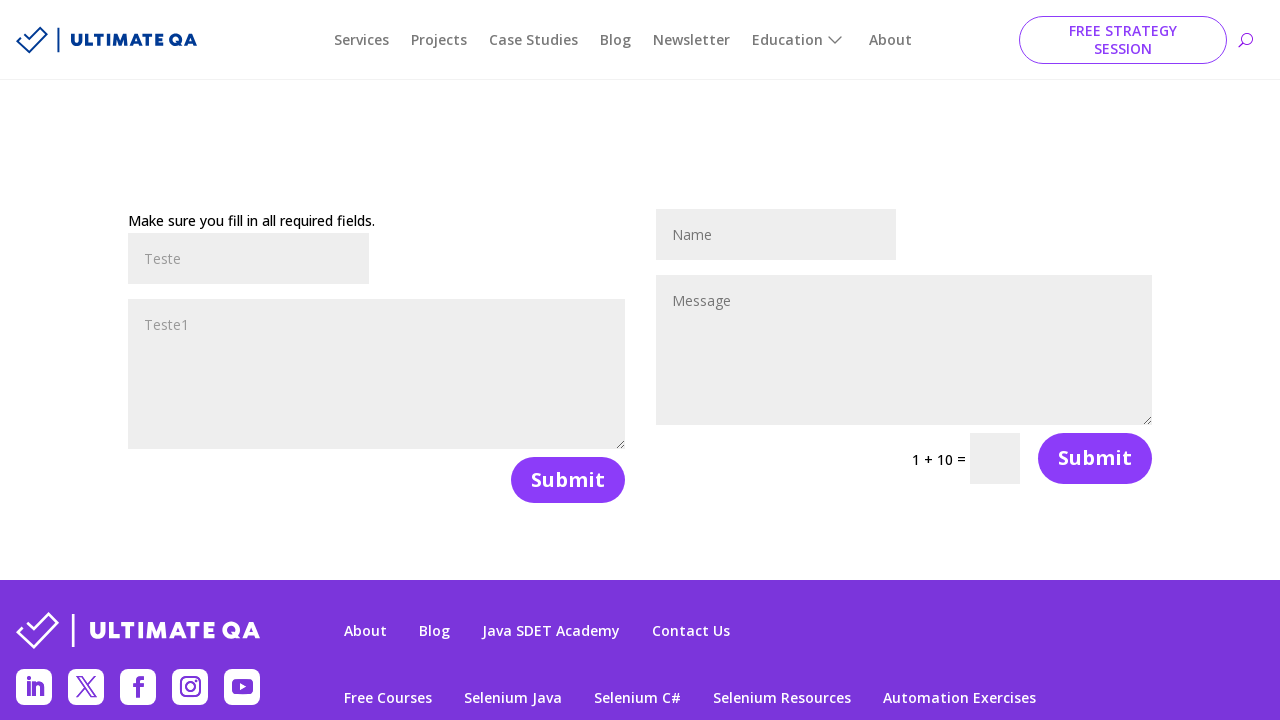

Submit button is visible and ready for second click
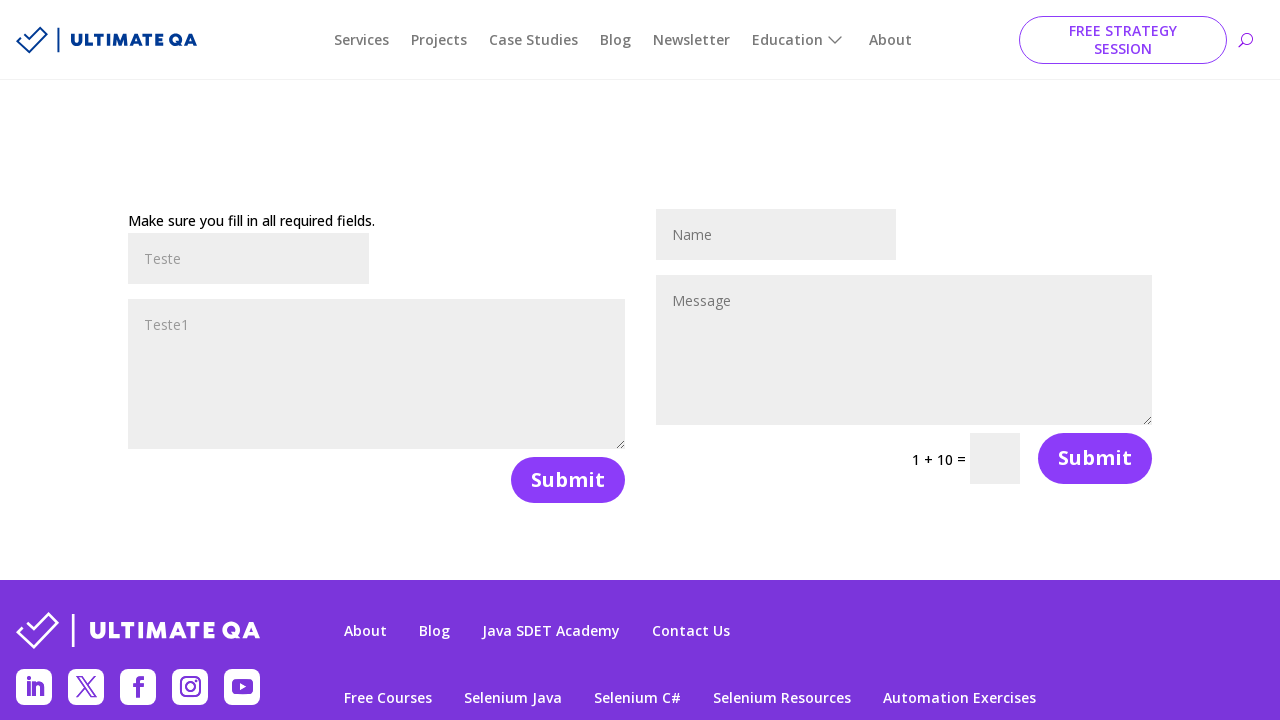

Clicked submit button (second time) at (568, 480) on button[name='et_builder_submit_button']
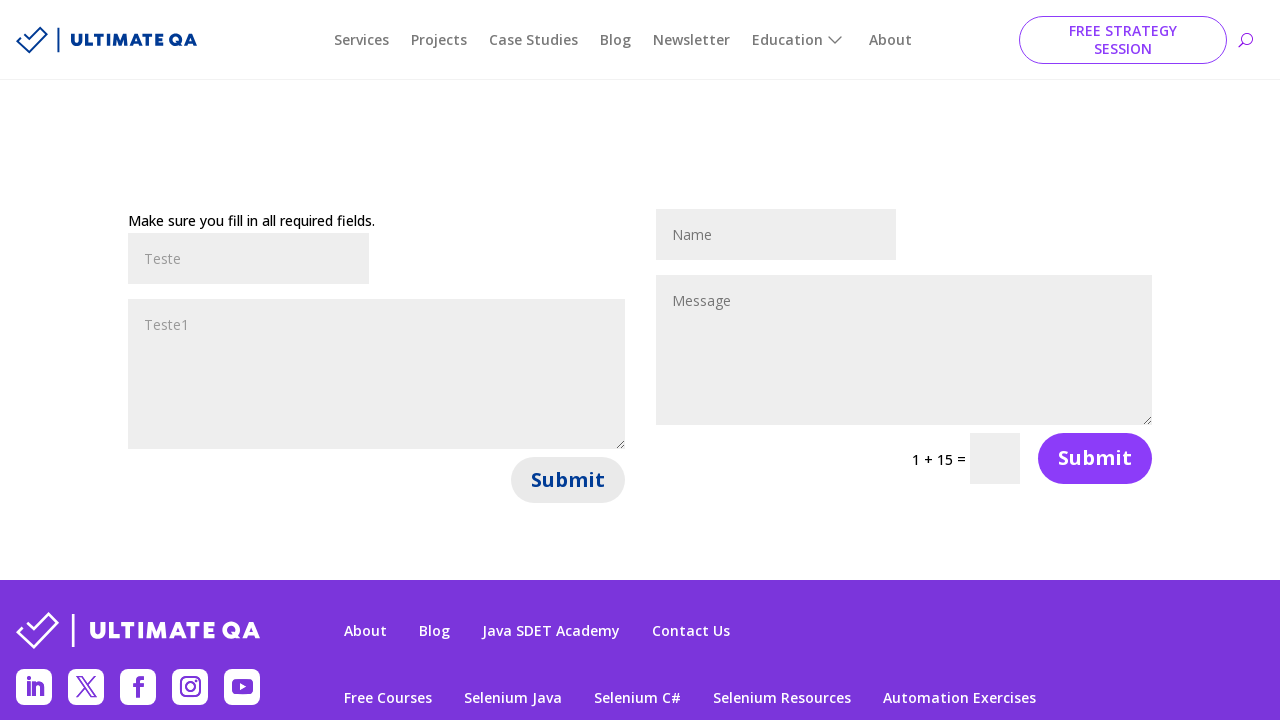

Submit button is visible and ready for third click
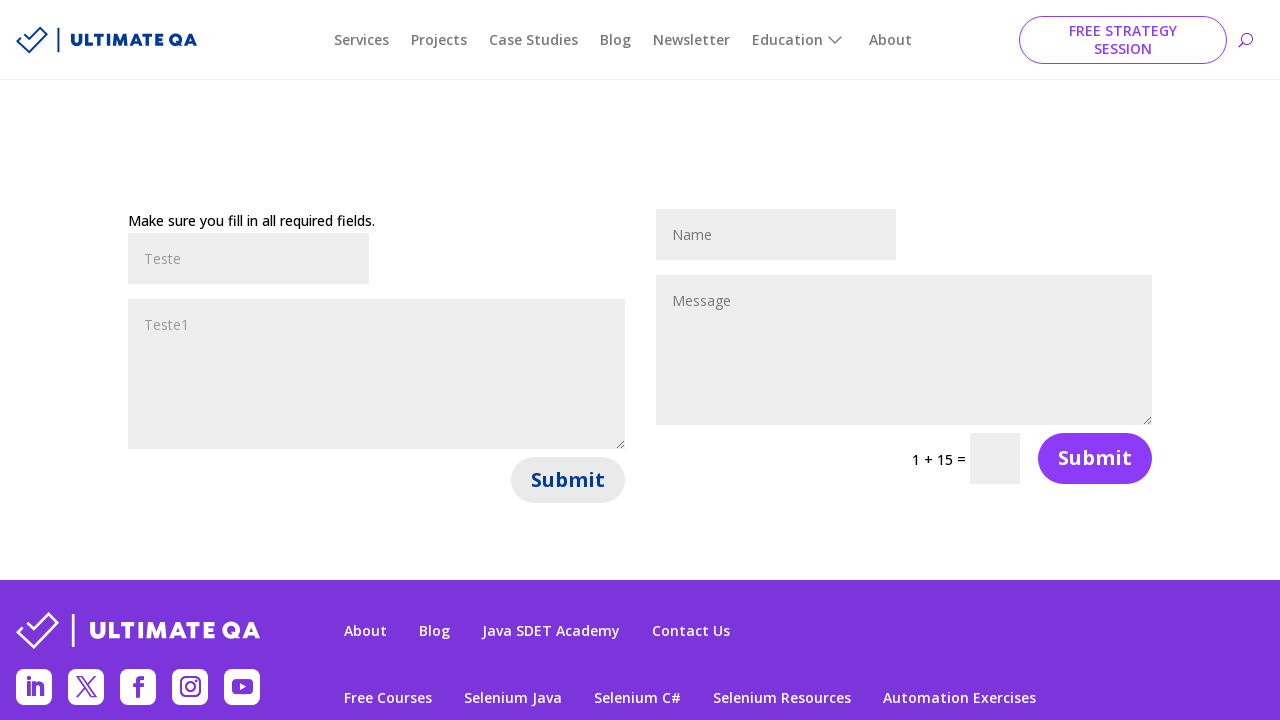

Clicked submit button (third time) at (568, 480) on button[name='et_builder_submit_button']
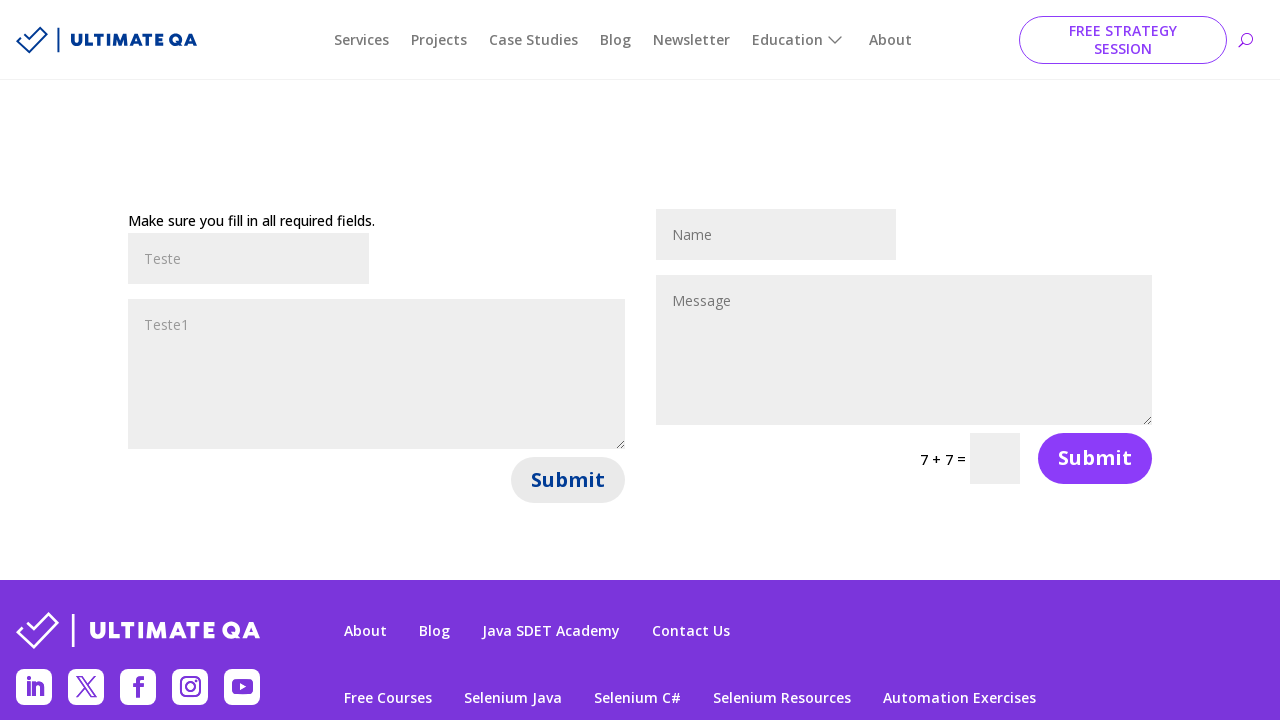

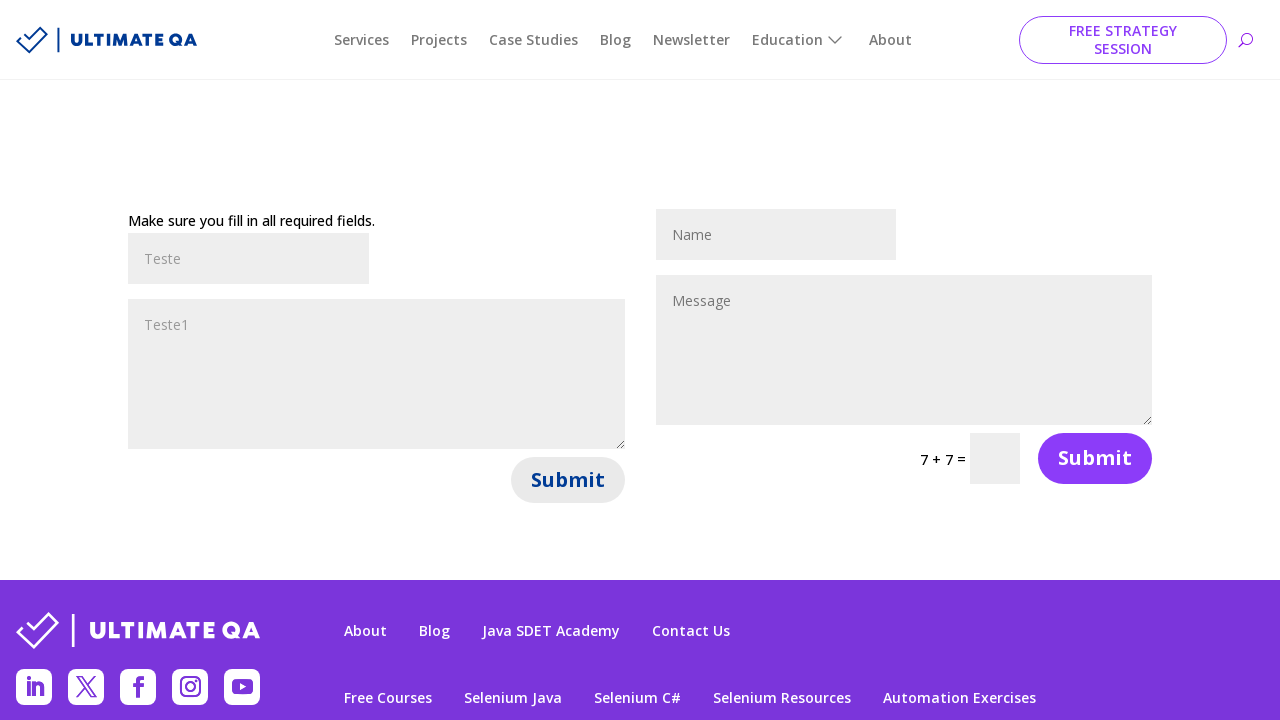